Tests iframe interaction by clicking single frame button, switching to the frame, and filling a text input field

Starting URL: http://demo.automationtesting.in/Frames.html

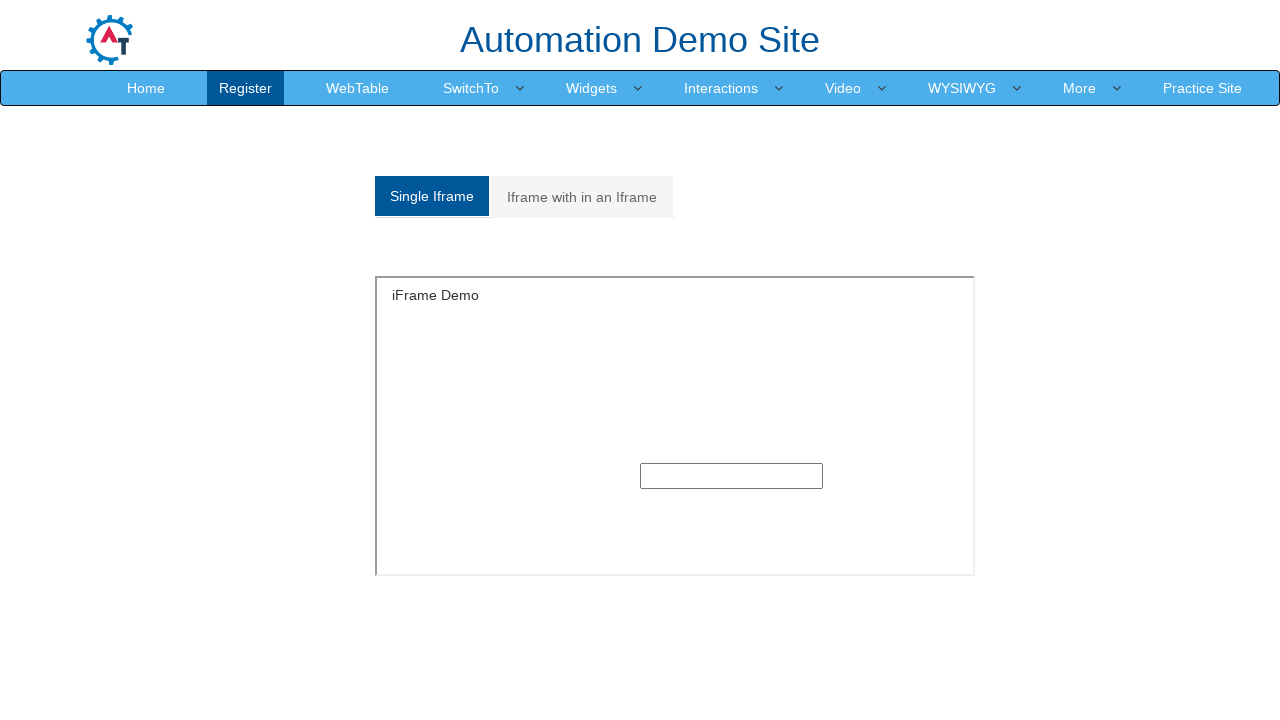

Clicked 'Single Iframe' button at (432, 196) on text='Single Iframe'
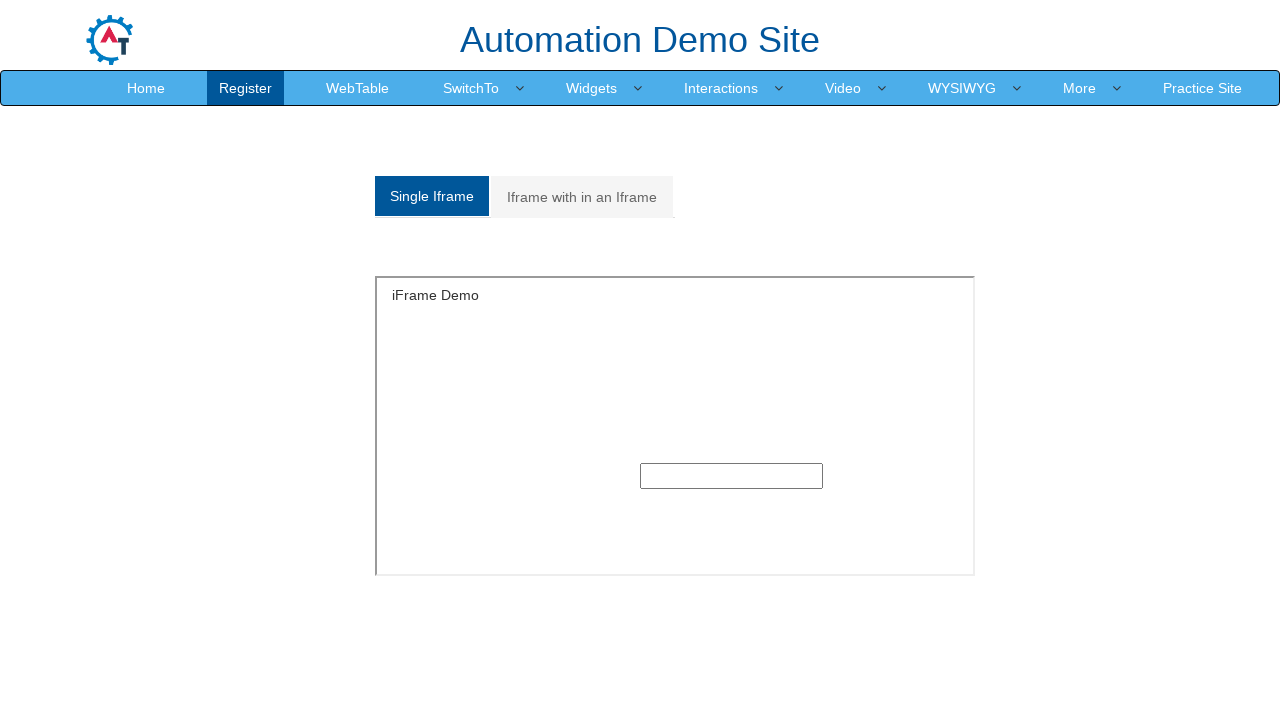

Located iframe with id 'singleframe'
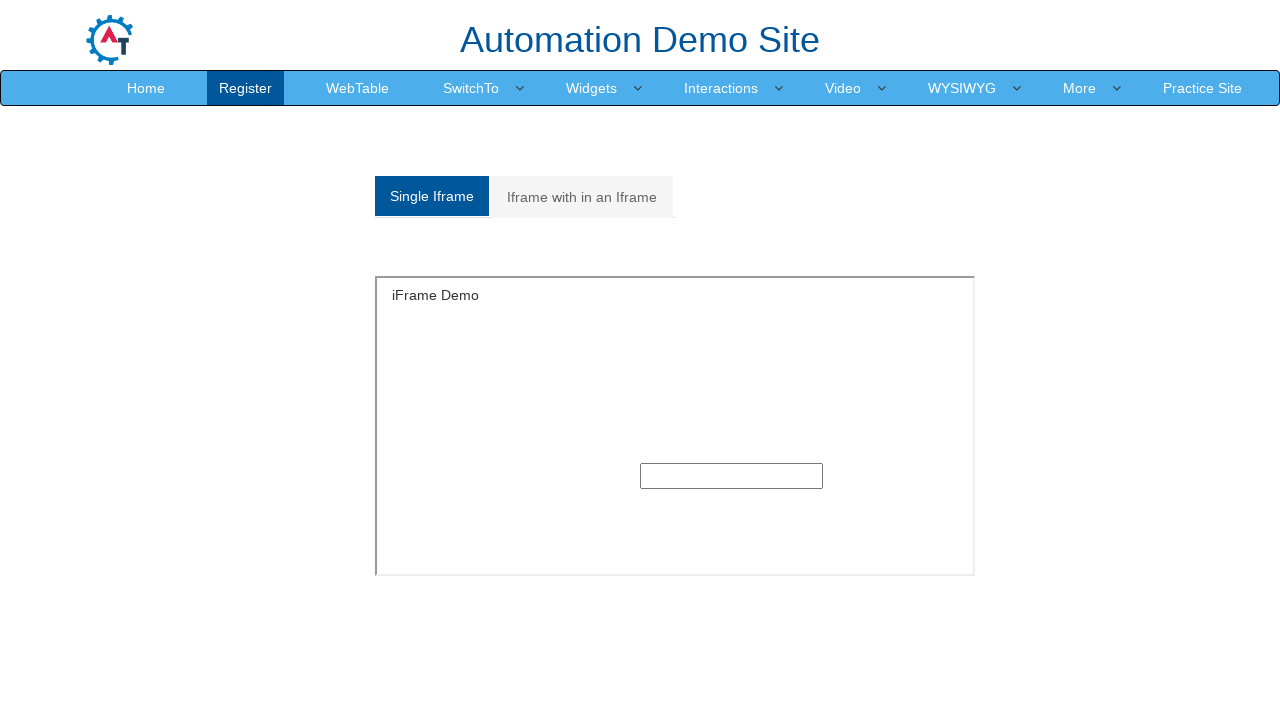

Filled text input field with 'David' in iframe on #singleframe >> internal:control=enter-frame >> input[type='text']
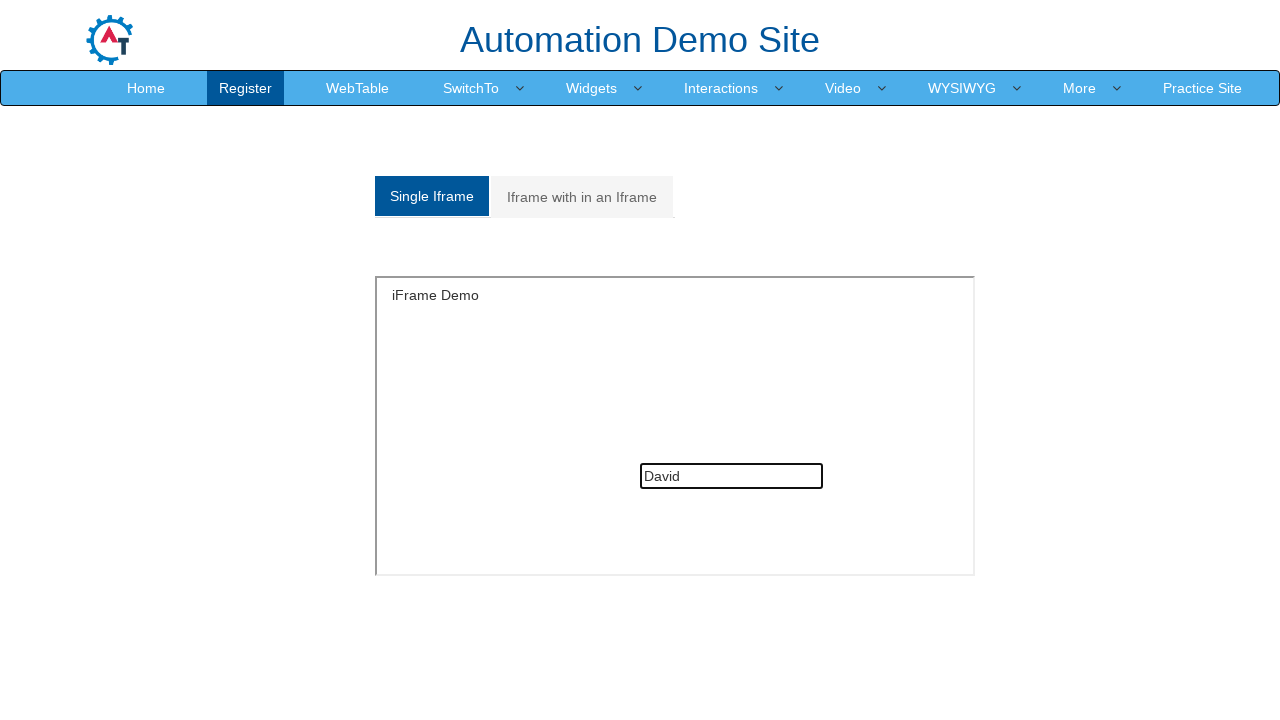

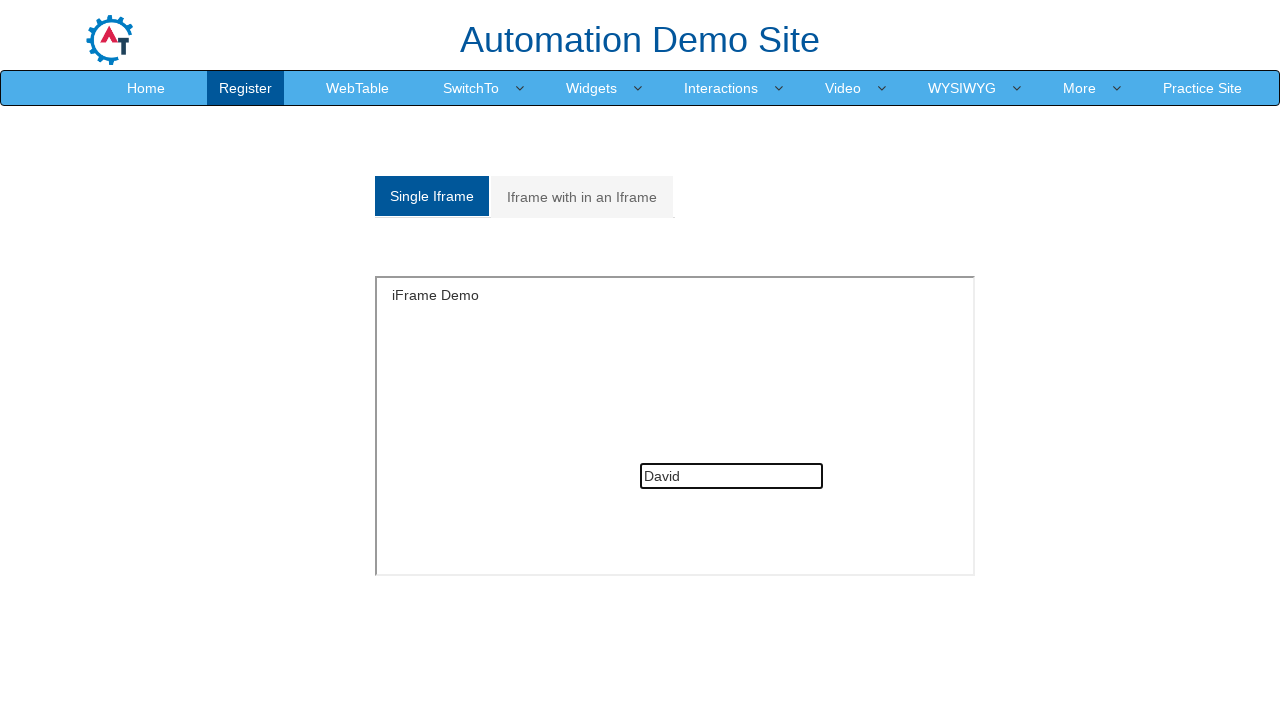